Navigates to the Demoblaze e-commerce demo site and verifies the page title is correct

Starting URL: https://www.demoblaze.com/index.html

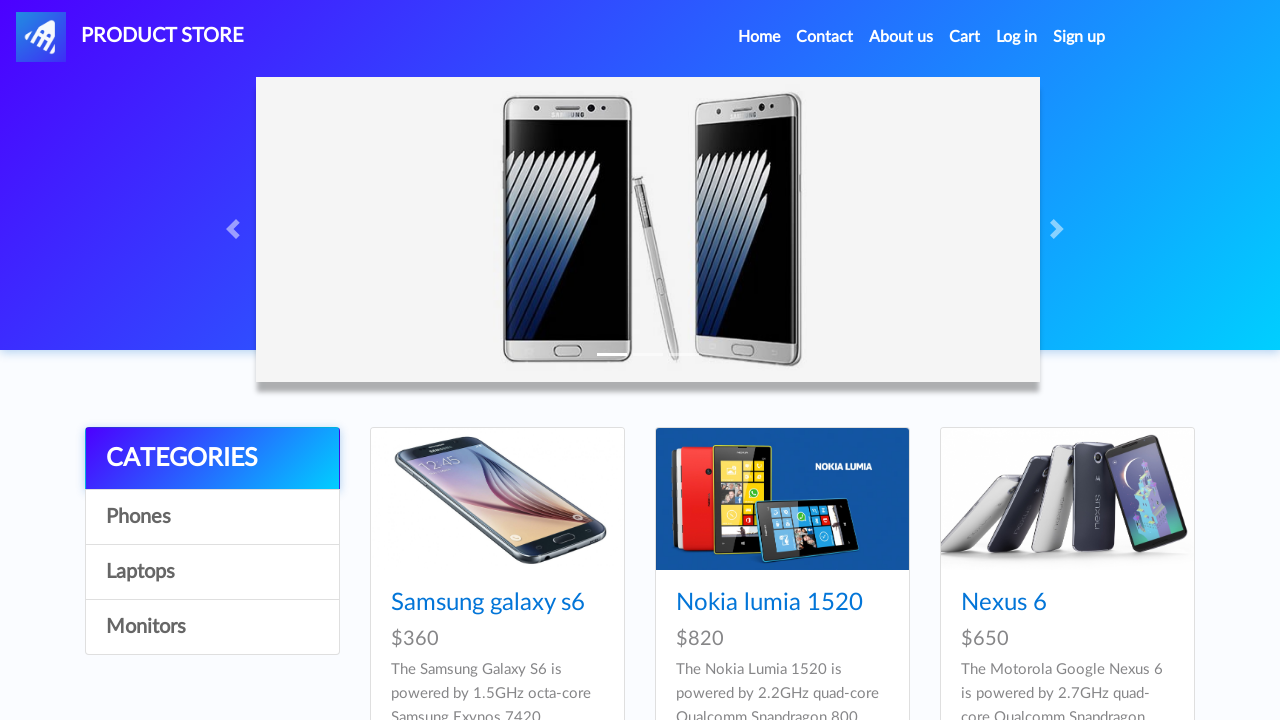

Navigated to Demoblaze e-commerce site
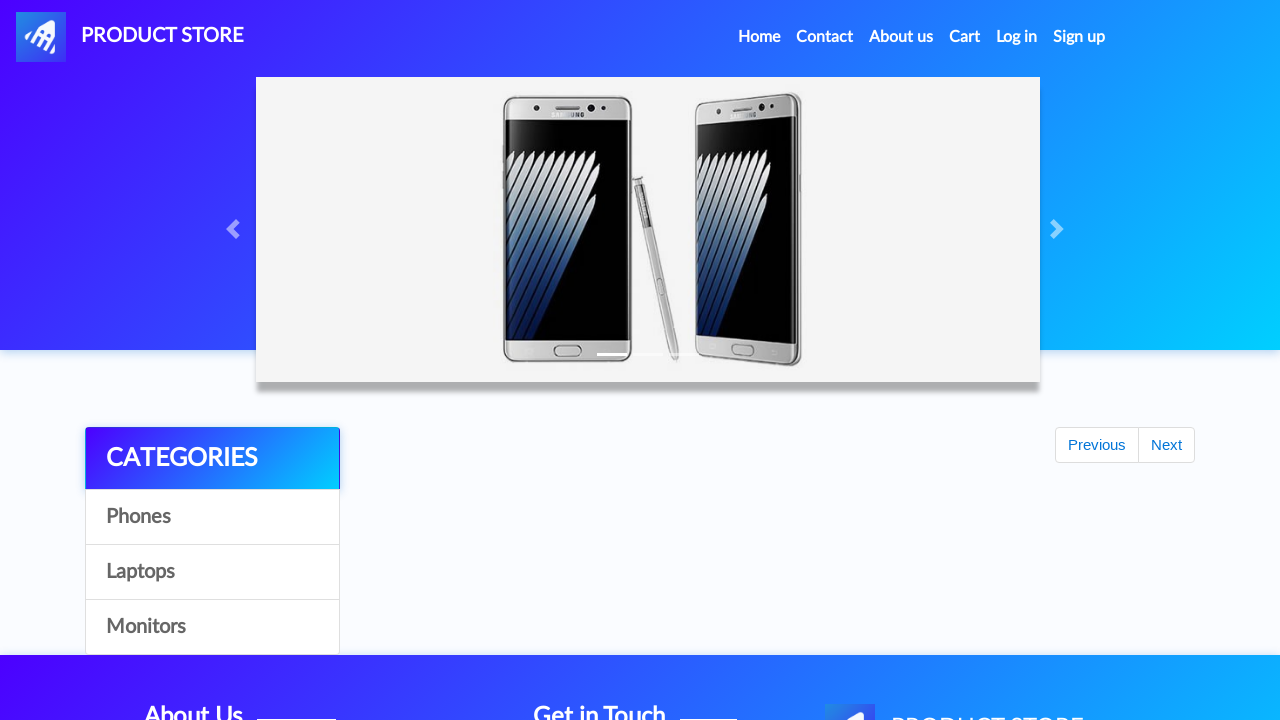

Verified page title is 'STORE'
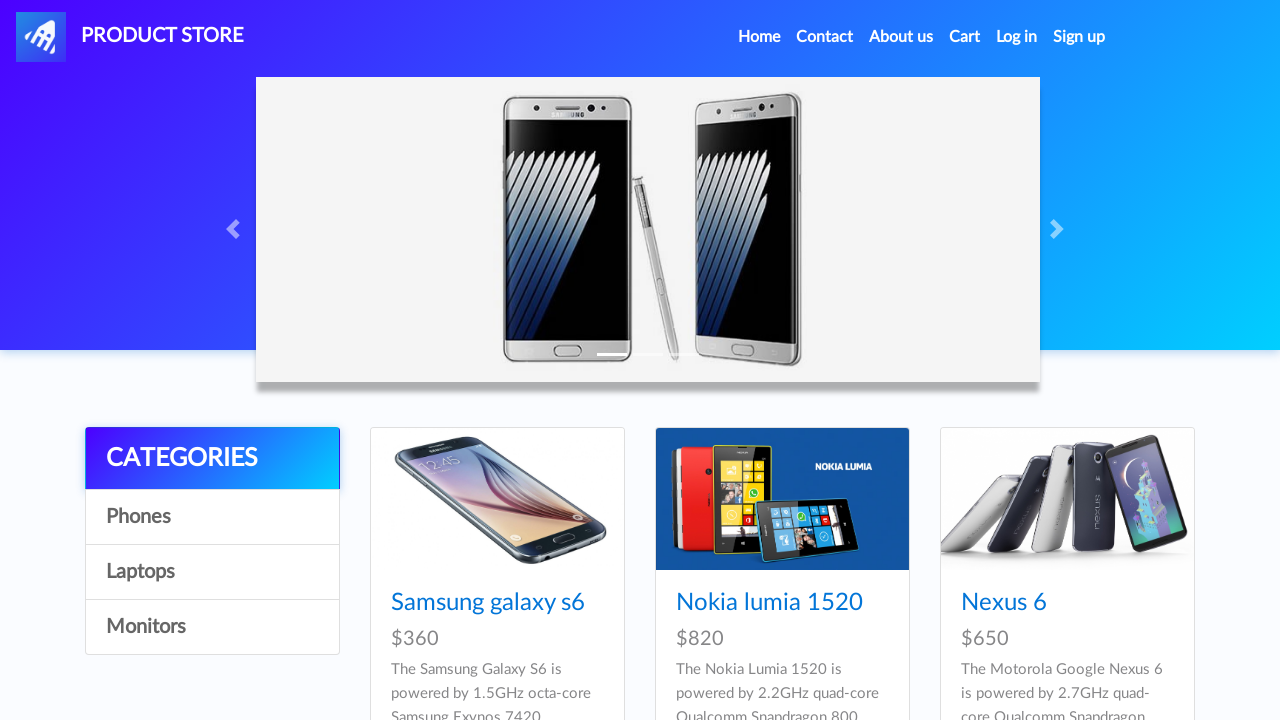

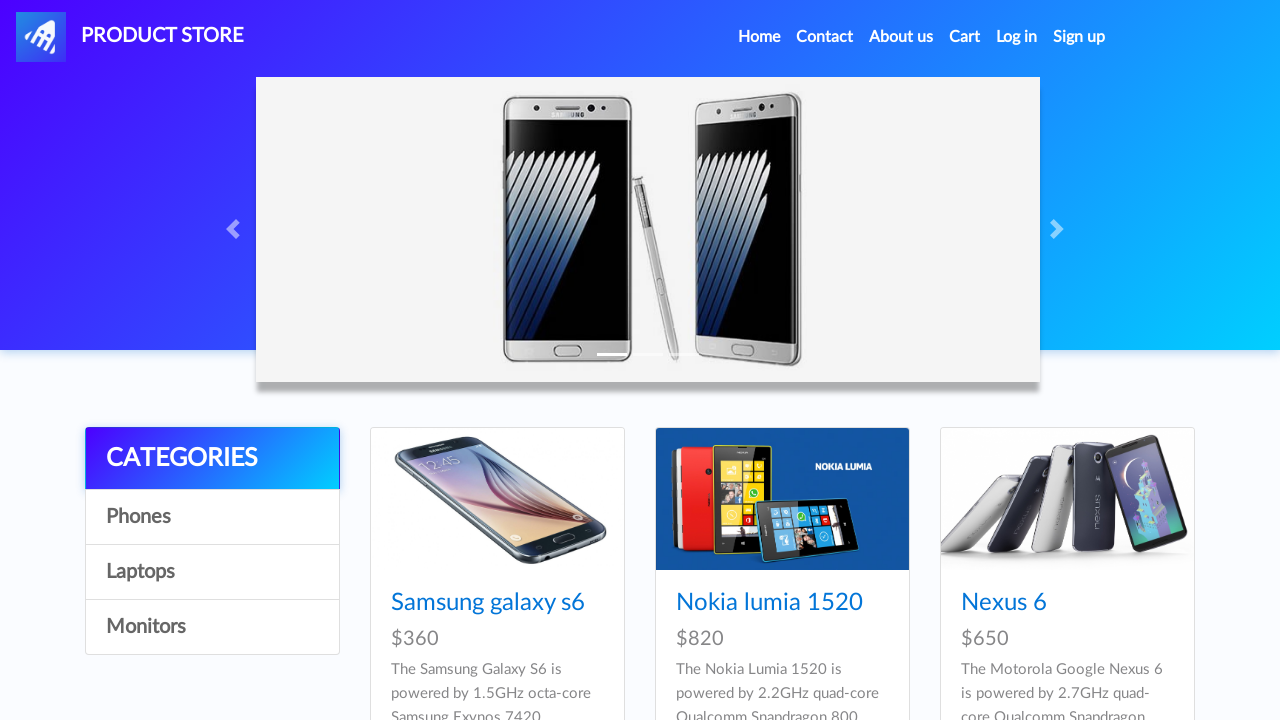